Tests the progress bar by clicking the start button, waiting for 3 seconds, then verifying the progress bar value has increased above 0

Starting URL: https://demoqa.com/progress-bar

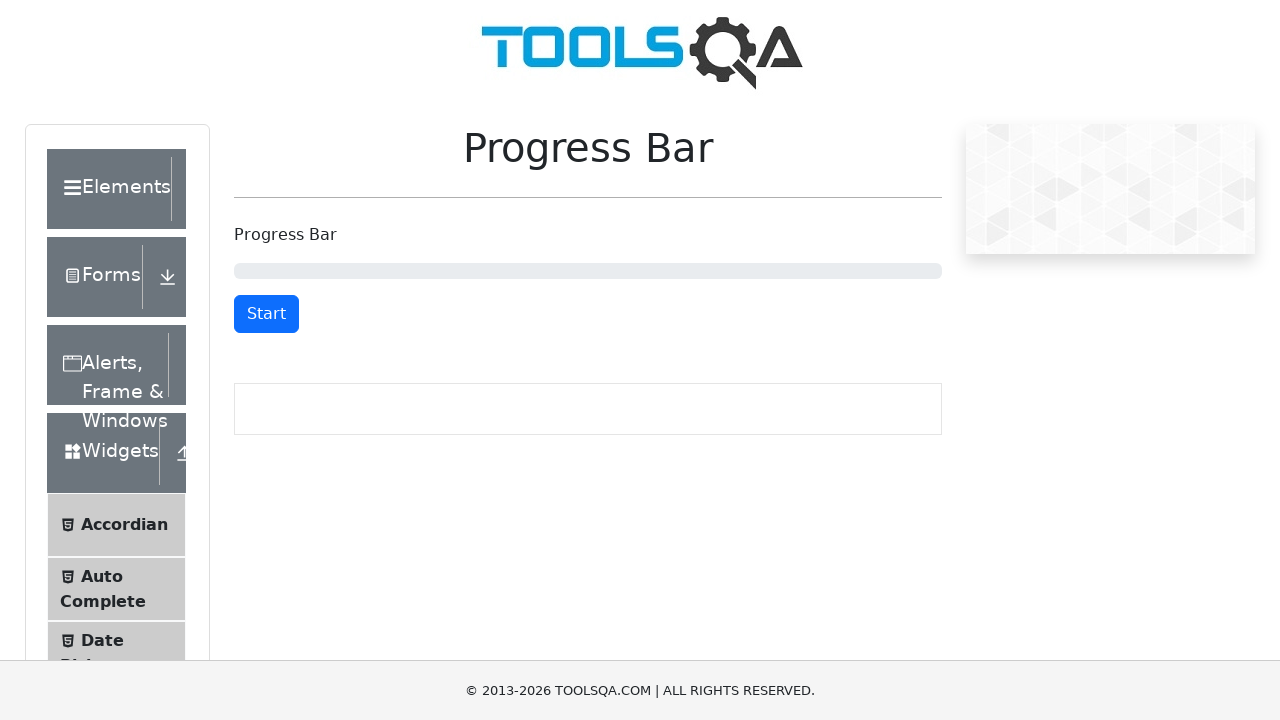

Navigated to progress bar demo page
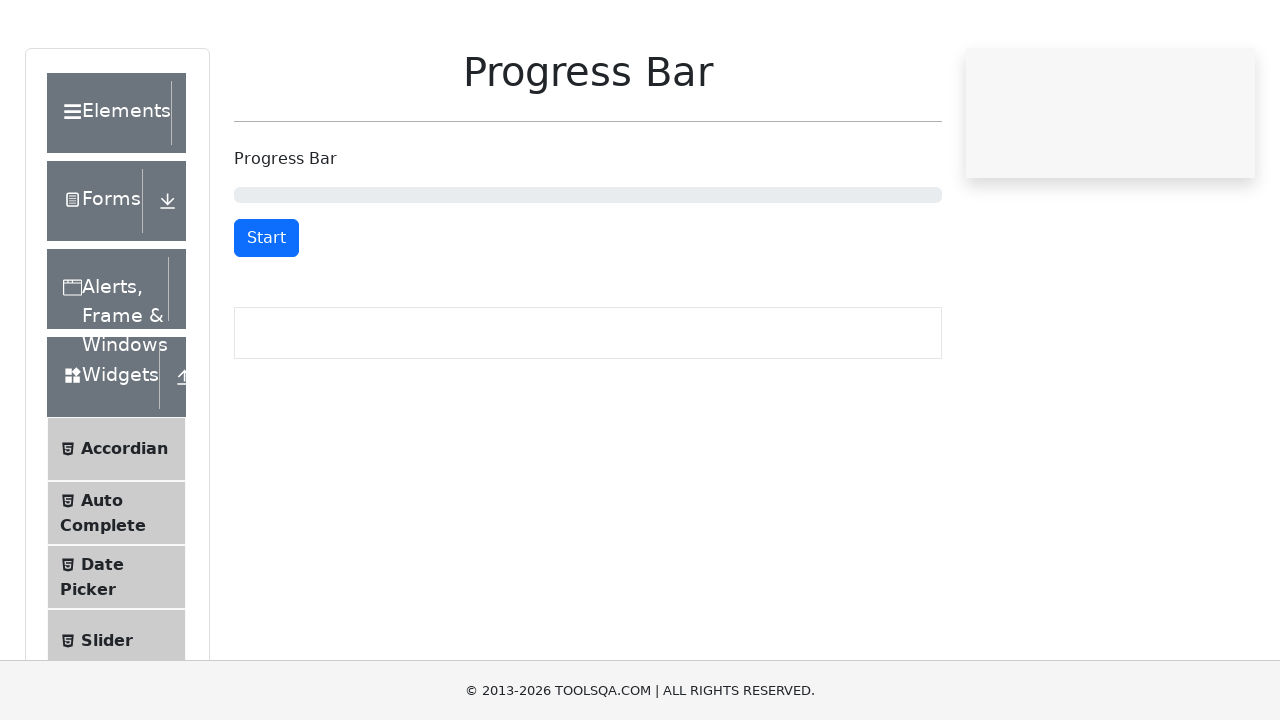

Clicked the Start button to begin progress bar at (266, 314) on #startStopButton
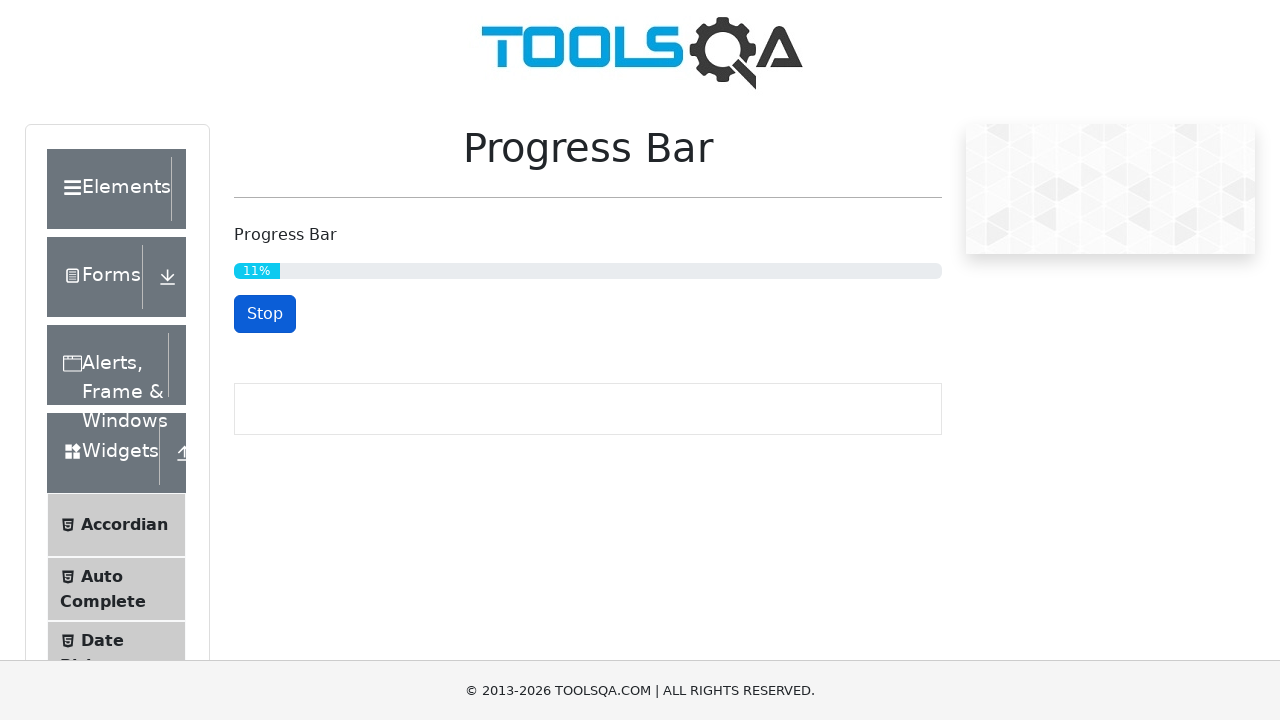

Waited 3 seconds for progress bar to advance
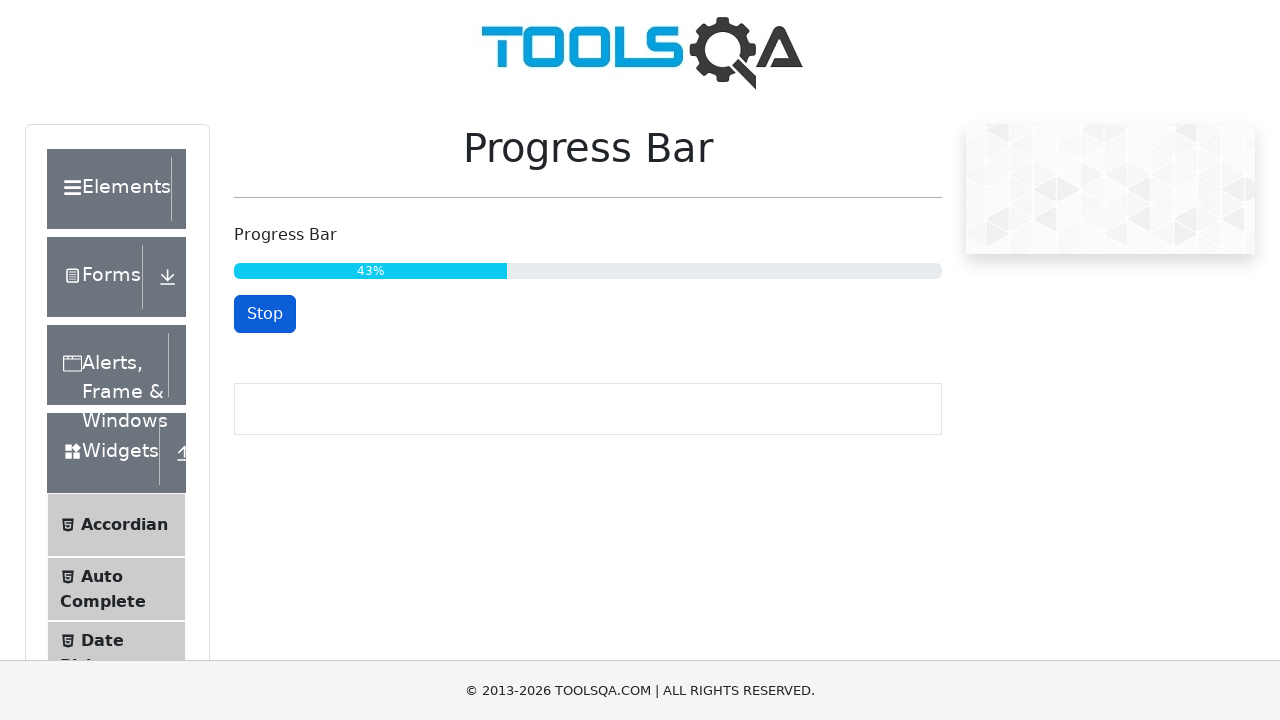

Retrieved progress bar value: 44
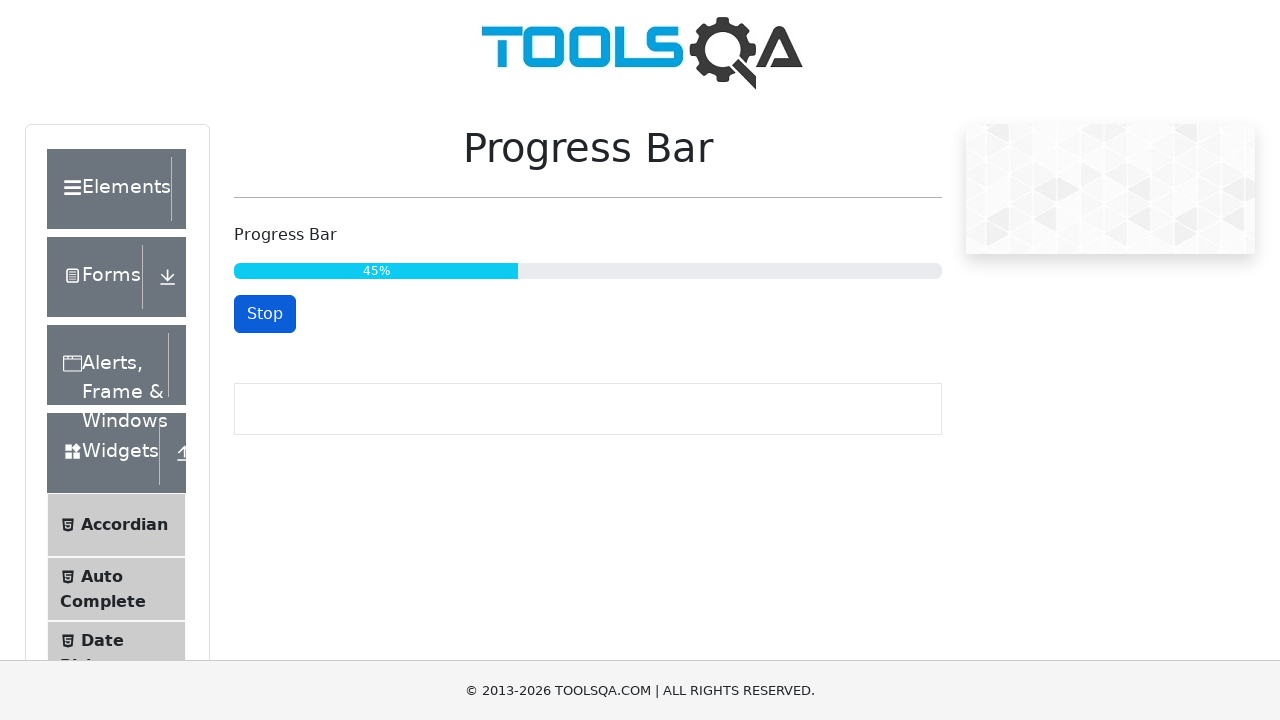

Verified progress bar value 44 is greater than 0
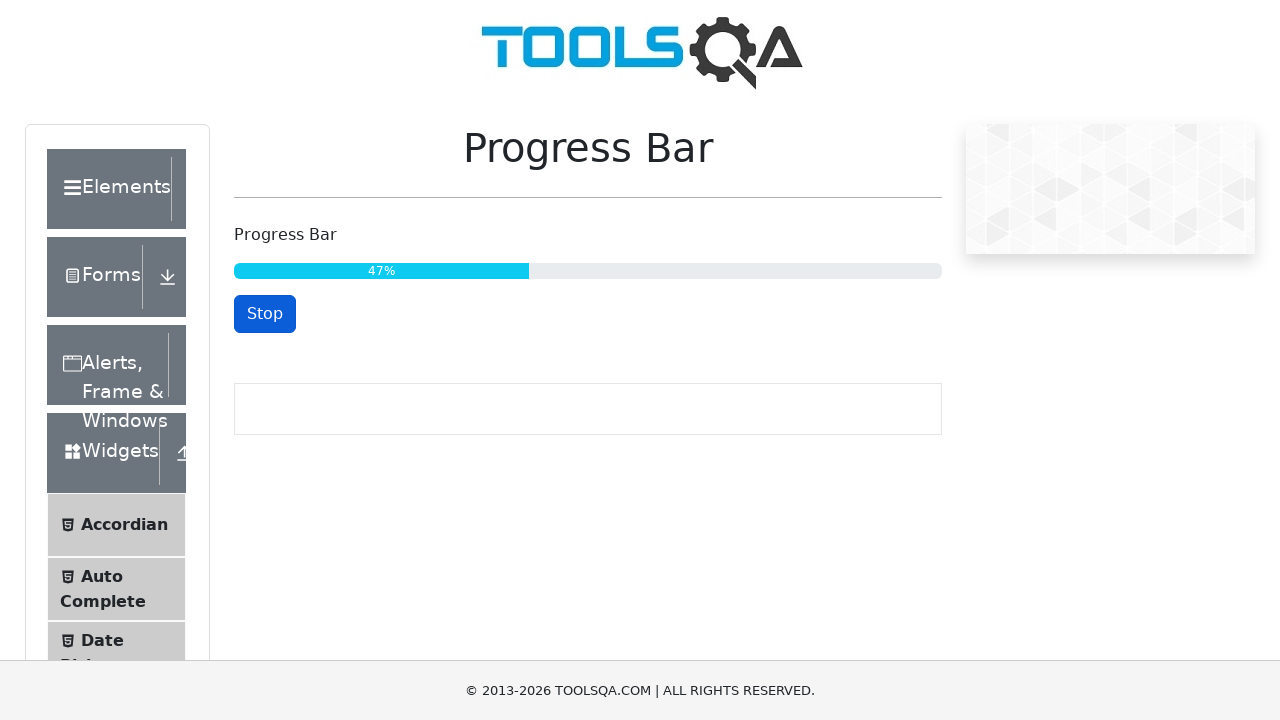

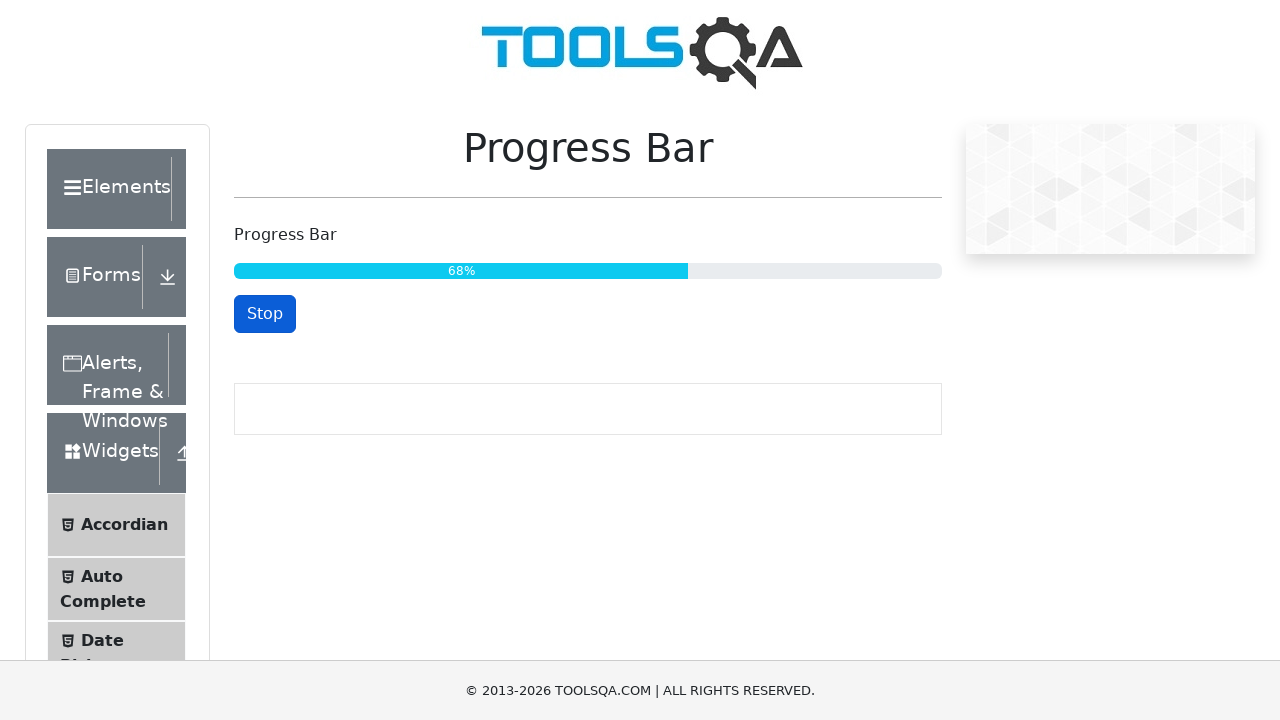